Tests adding a product to a CRUD application by filling in the product name, price, and category fields, then clicking the add button to submit the form.

Starting URL: https://mohamedmamdouh1999.github.io/Products_CRUDS/

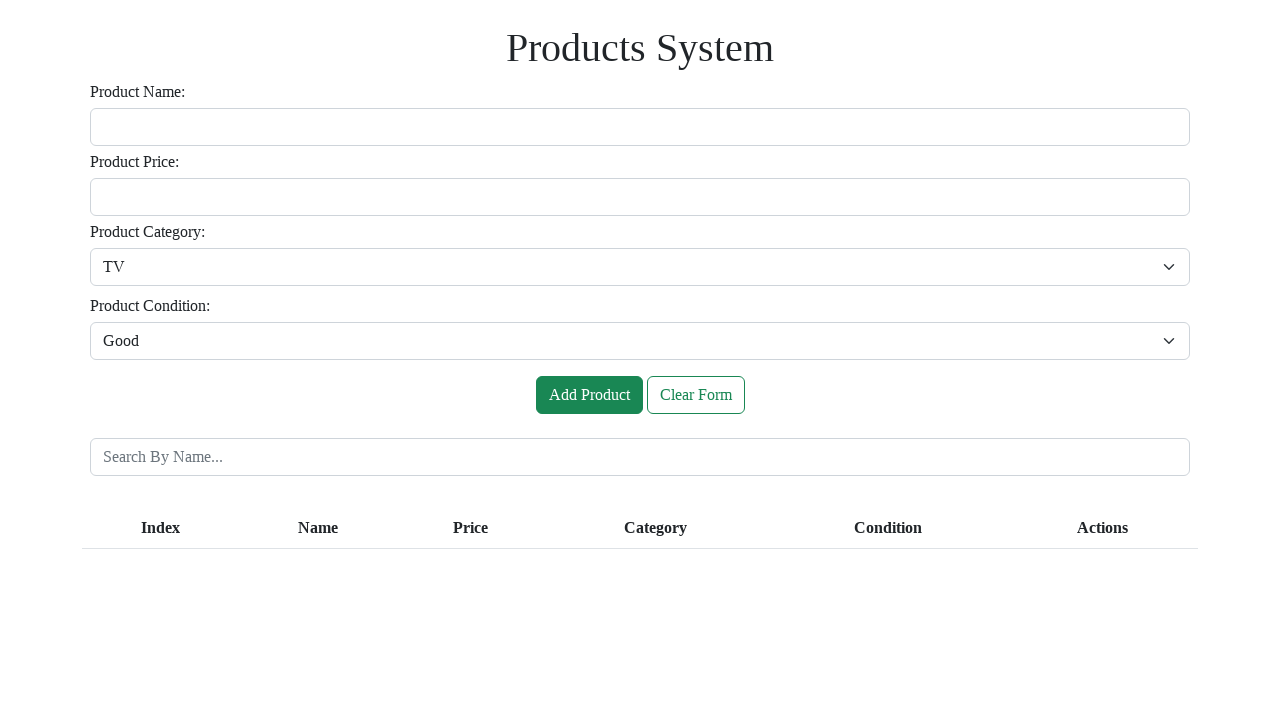

Clicked product name input field at (640, 127) on #inputName
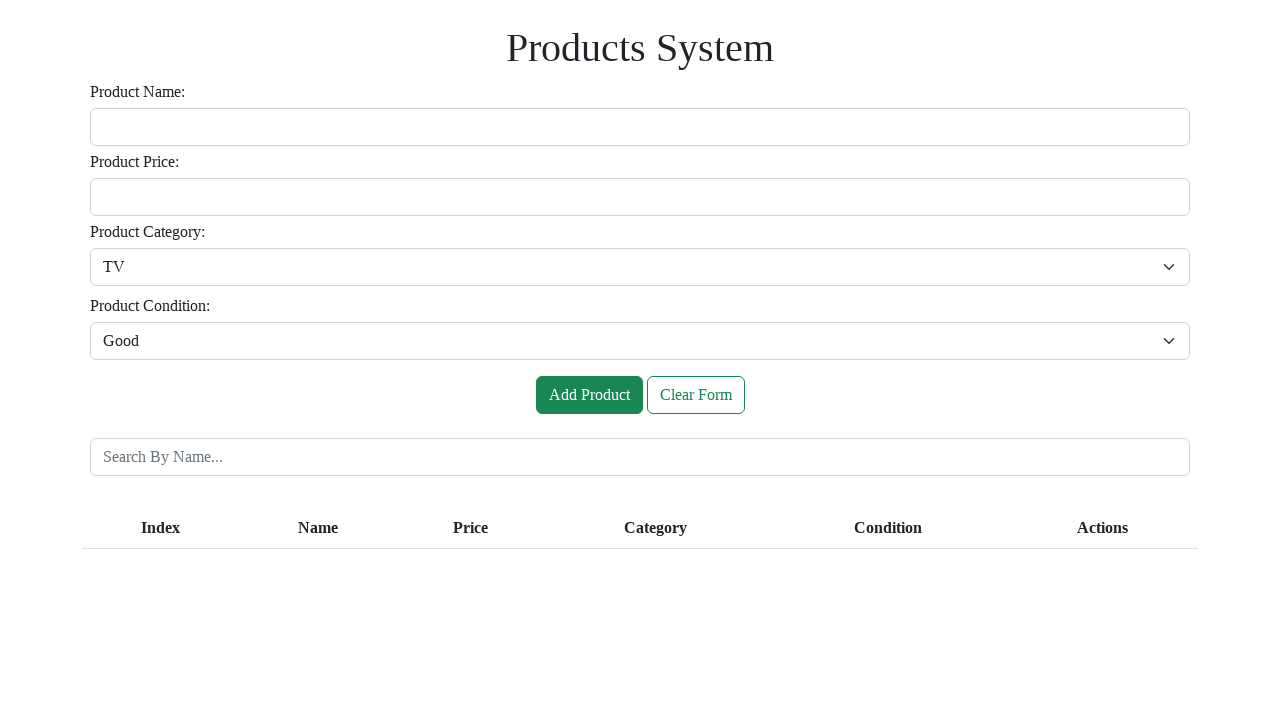

Filled product name field with 'Mi 9T' on #inputName
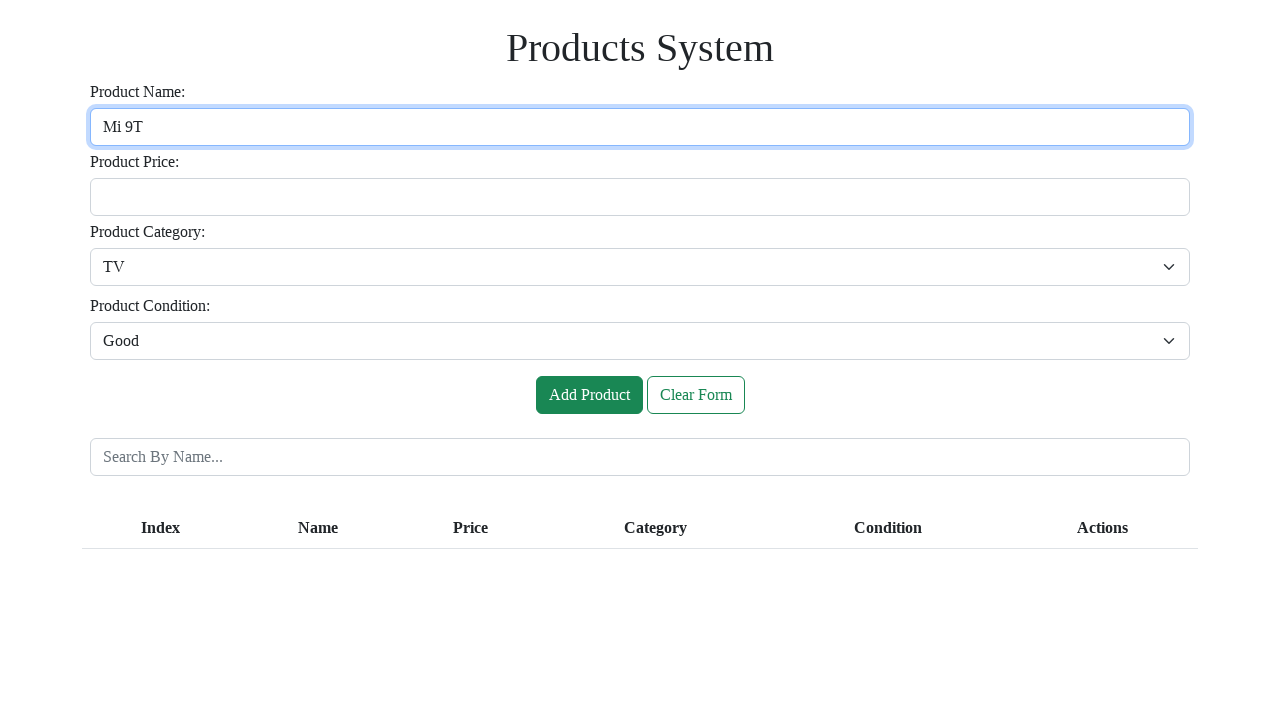

Clicked price input field at (640, 197) on #inputPrice
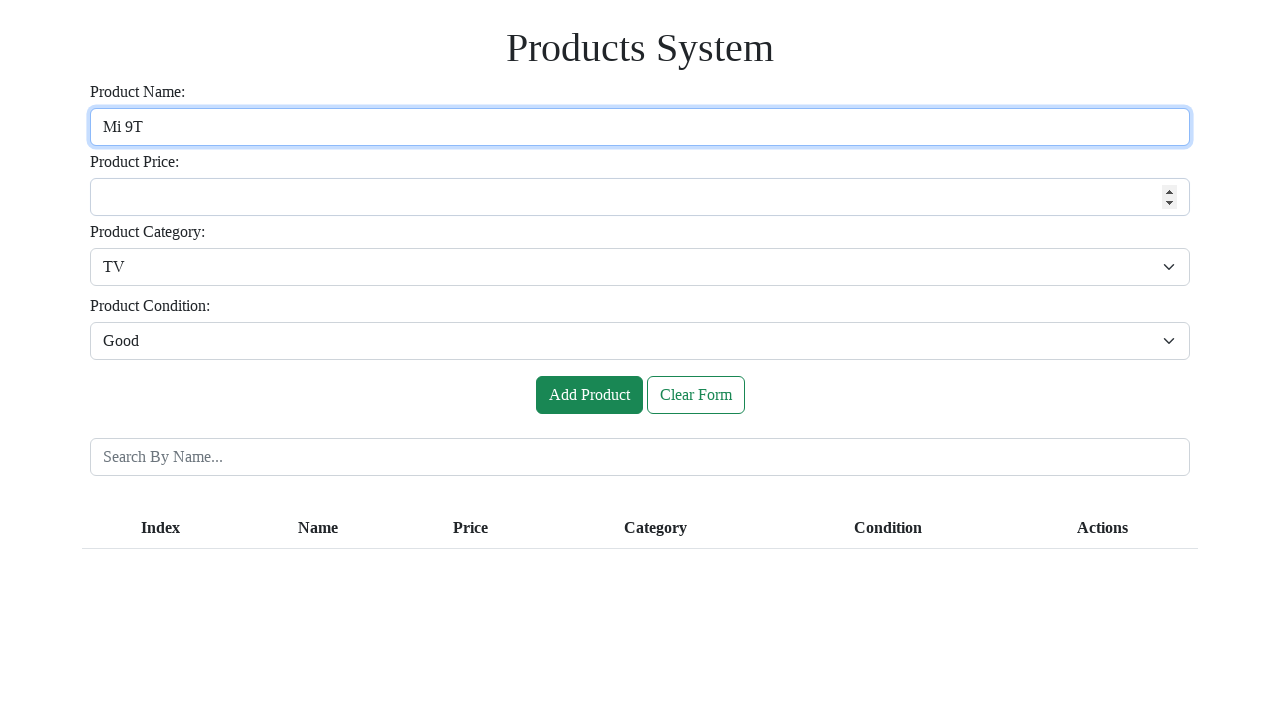

Filled price field with '1000' on #inputPrice
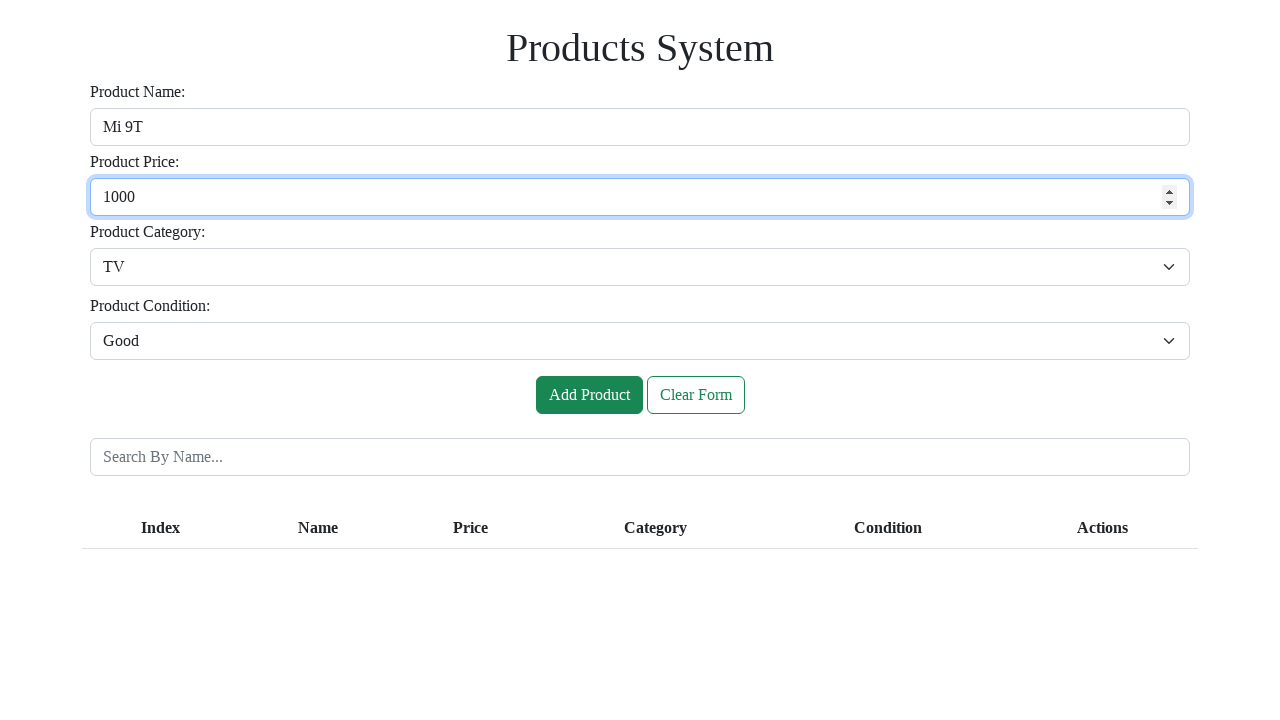

Clicked category input field at (640, 267) on #inputCategory
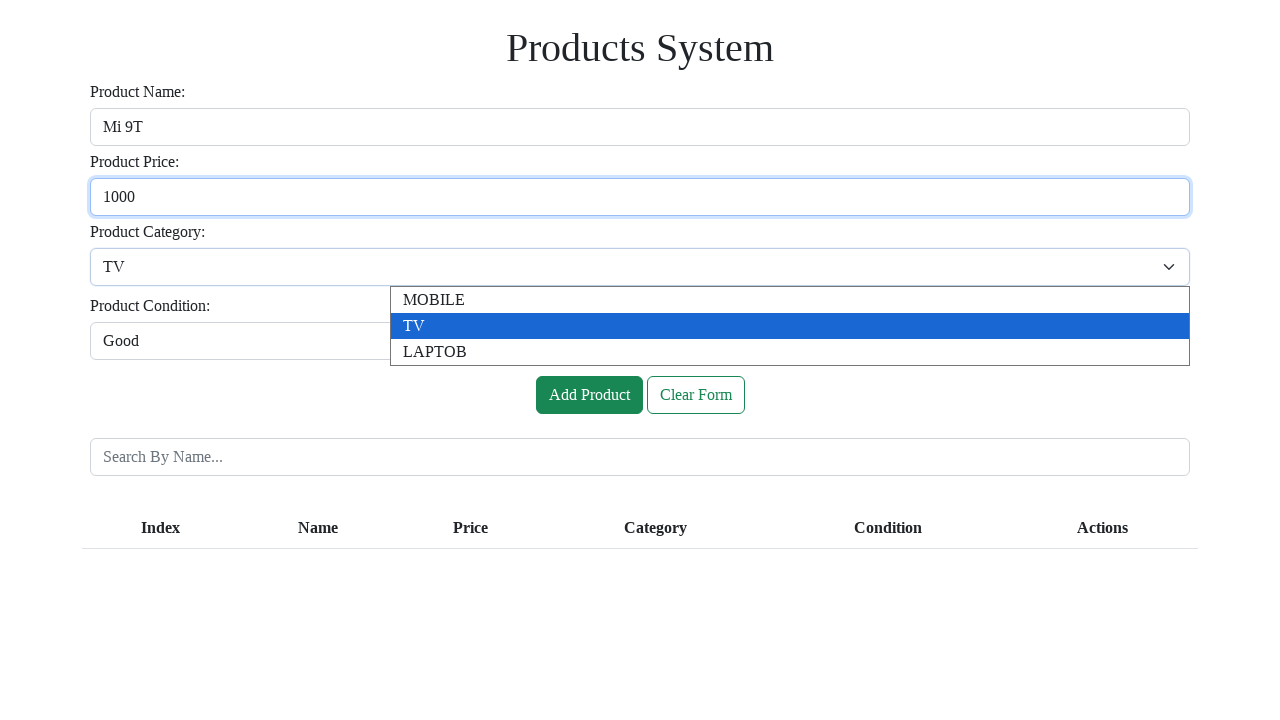

Clicked add button to submit product form at (589, 395) on #btnAdd
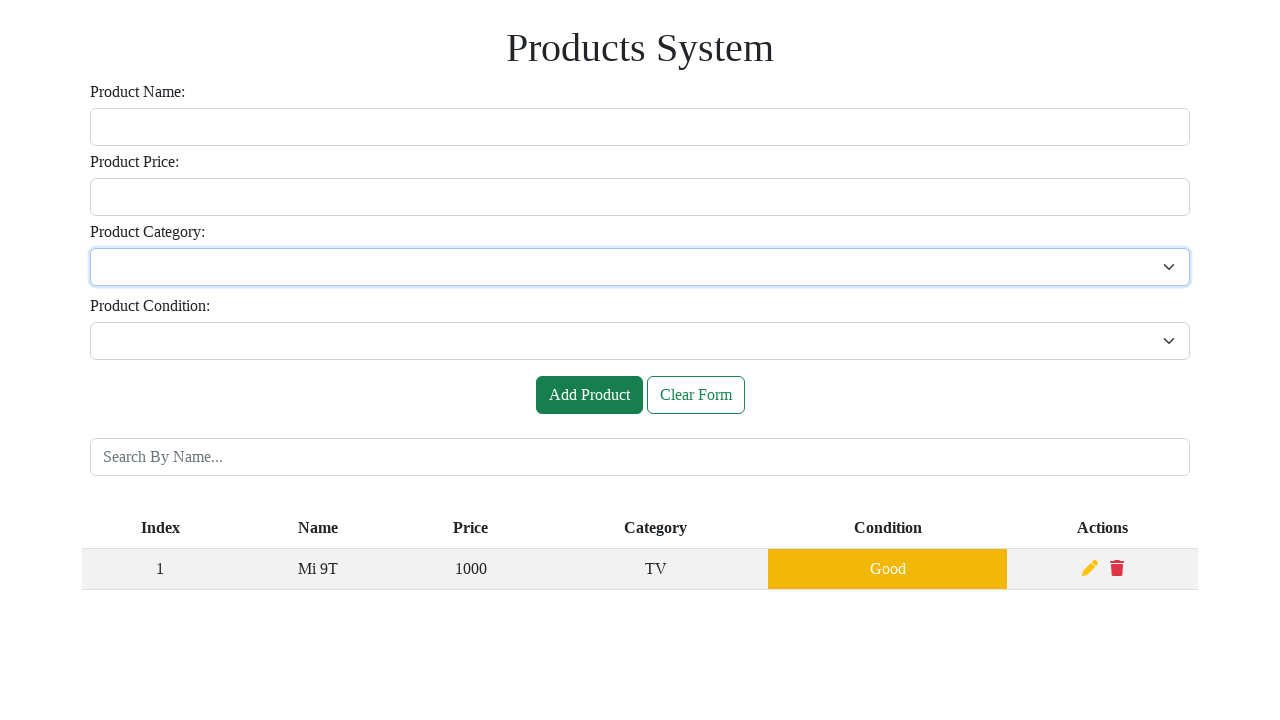

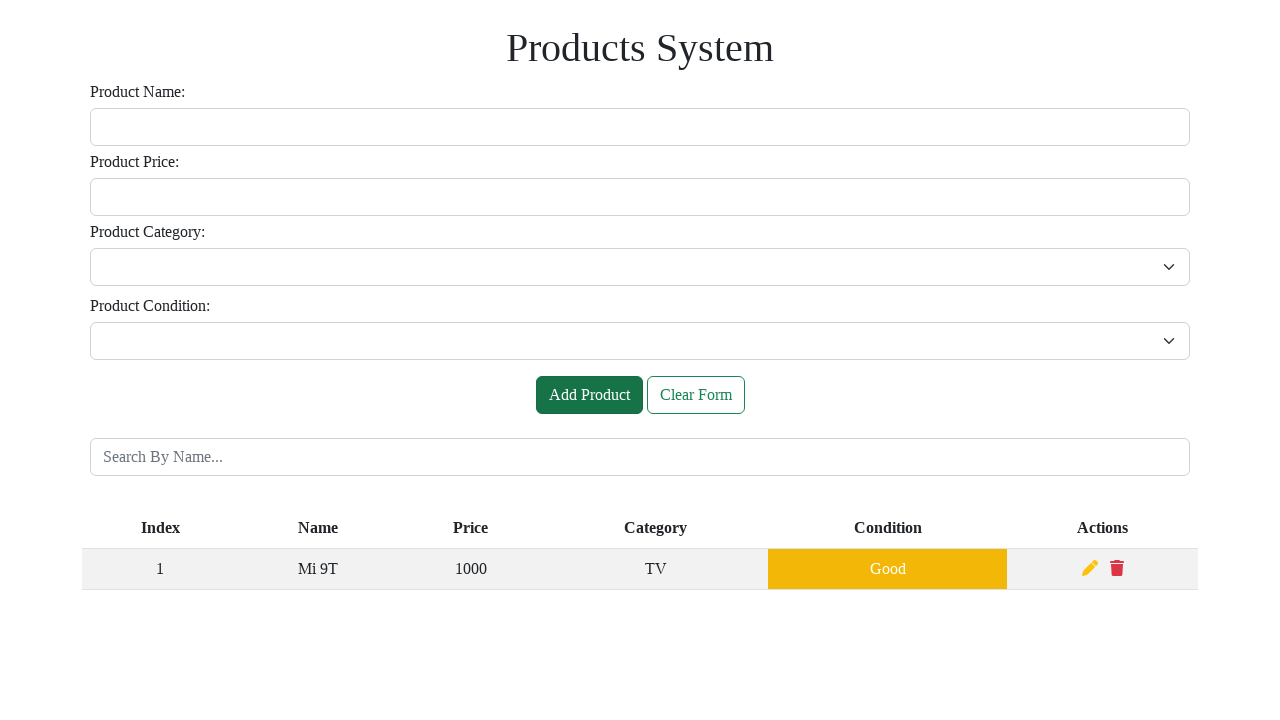